Tests dropdown selection functionality by selecting options using different methods: by visible text, by value, and by index

Starting URL: https://rahulshettyacademy.com/AutomationPractice/

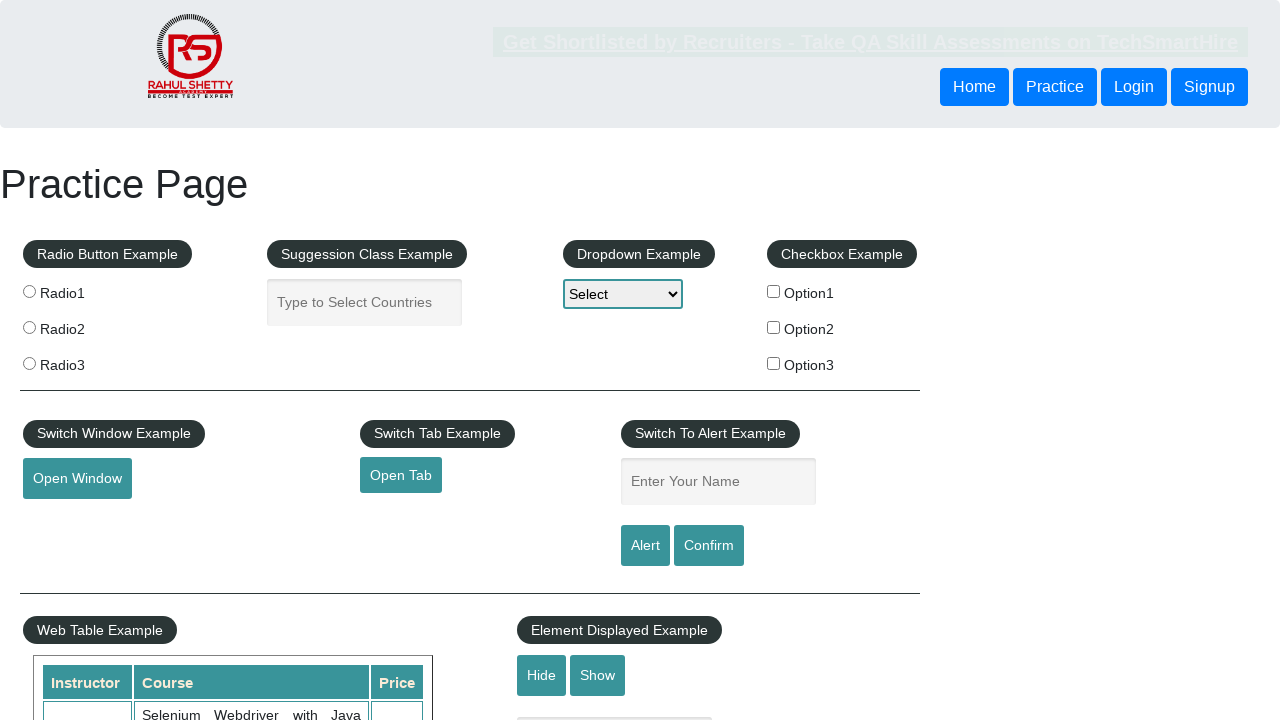

Selected dropdown option by visible text 'Option1' on select#dropdown-class-example
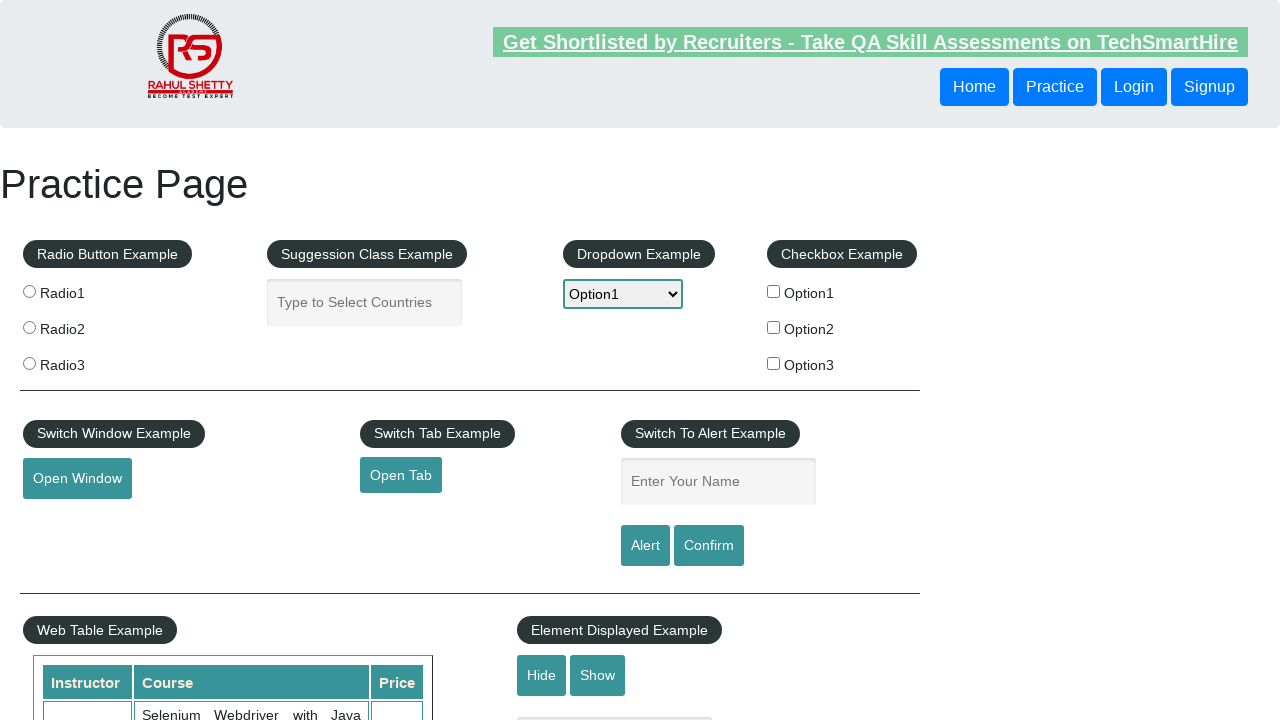

Selected dropdown option by value 'option2' on select#dropdown-class-example
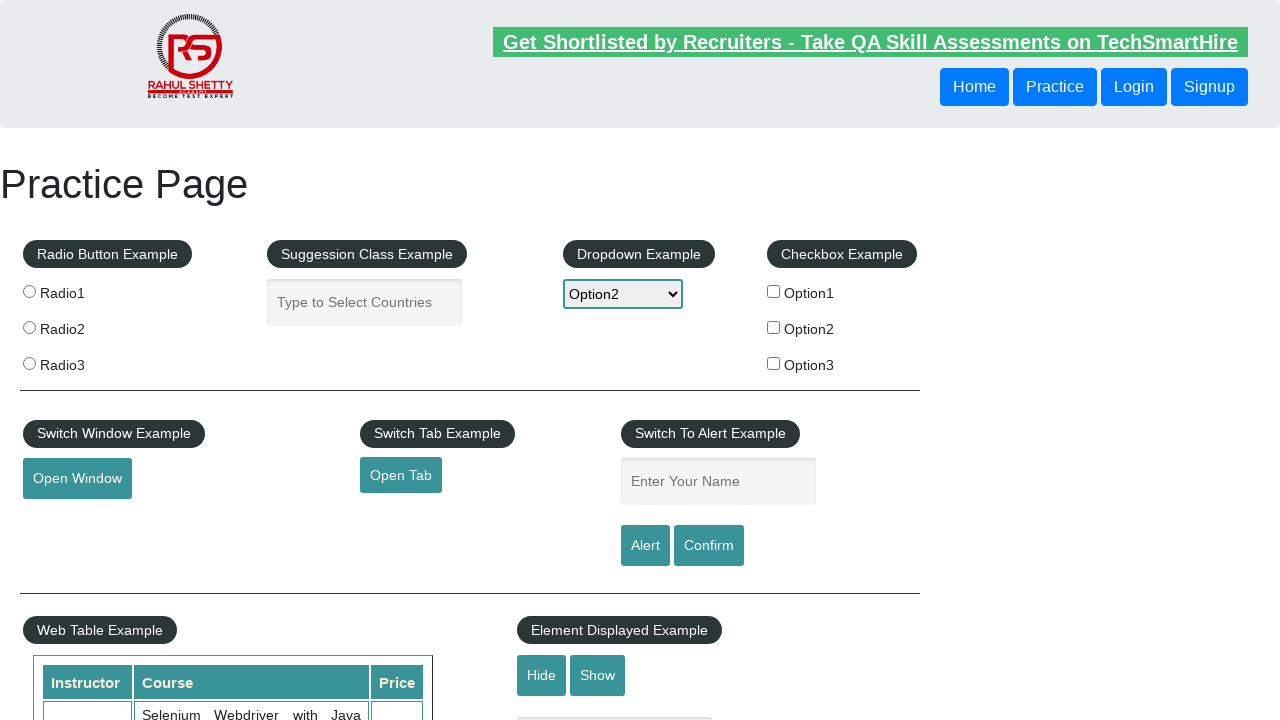

Selected dropdown option by index 3 (4th option) on select#dropdown-class-example
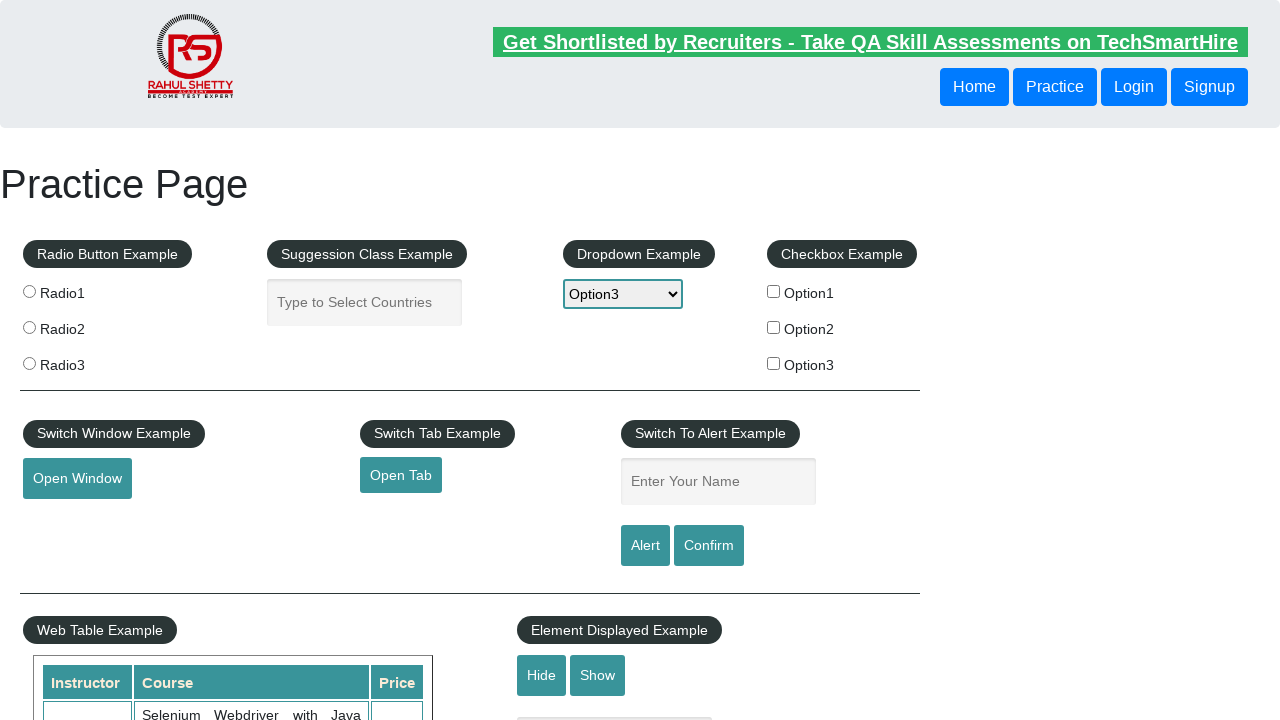

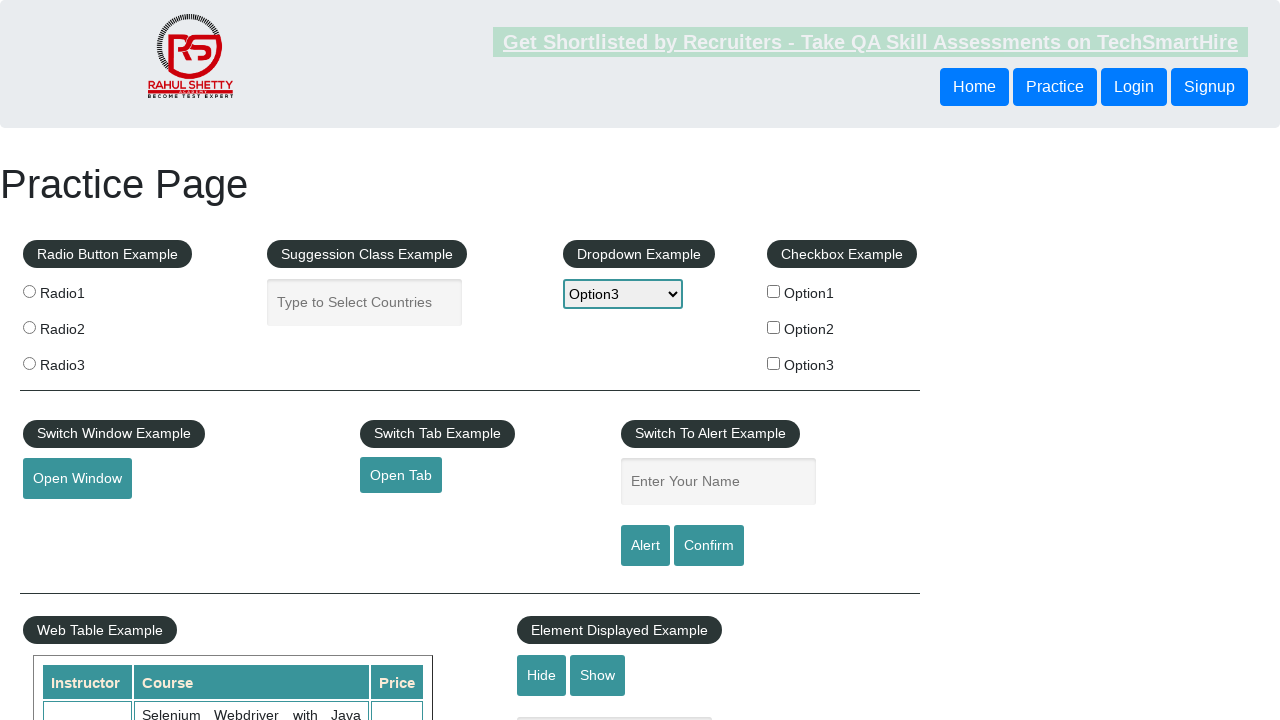